Tests dropdown selection functionality by selecting an option and retrieving all available options

Starting URL: https://the-internet.herokuapp.com/dropdown

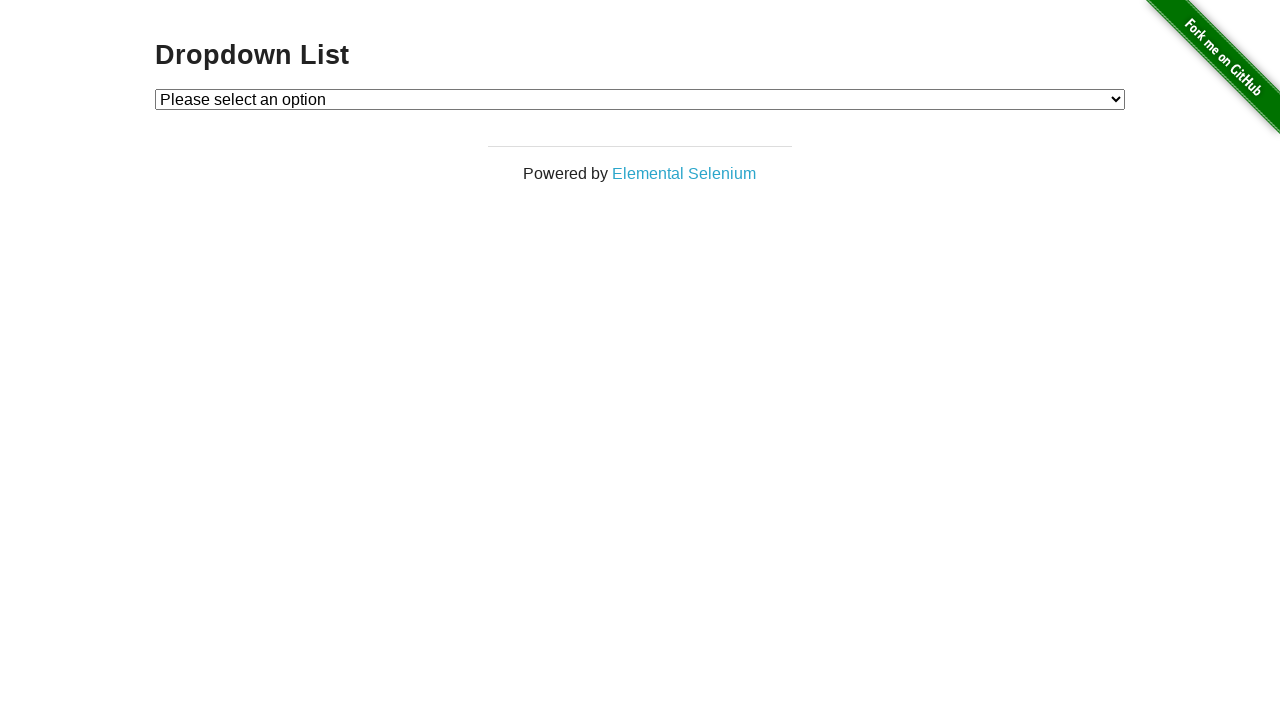

Set viewport size to 1920x1080
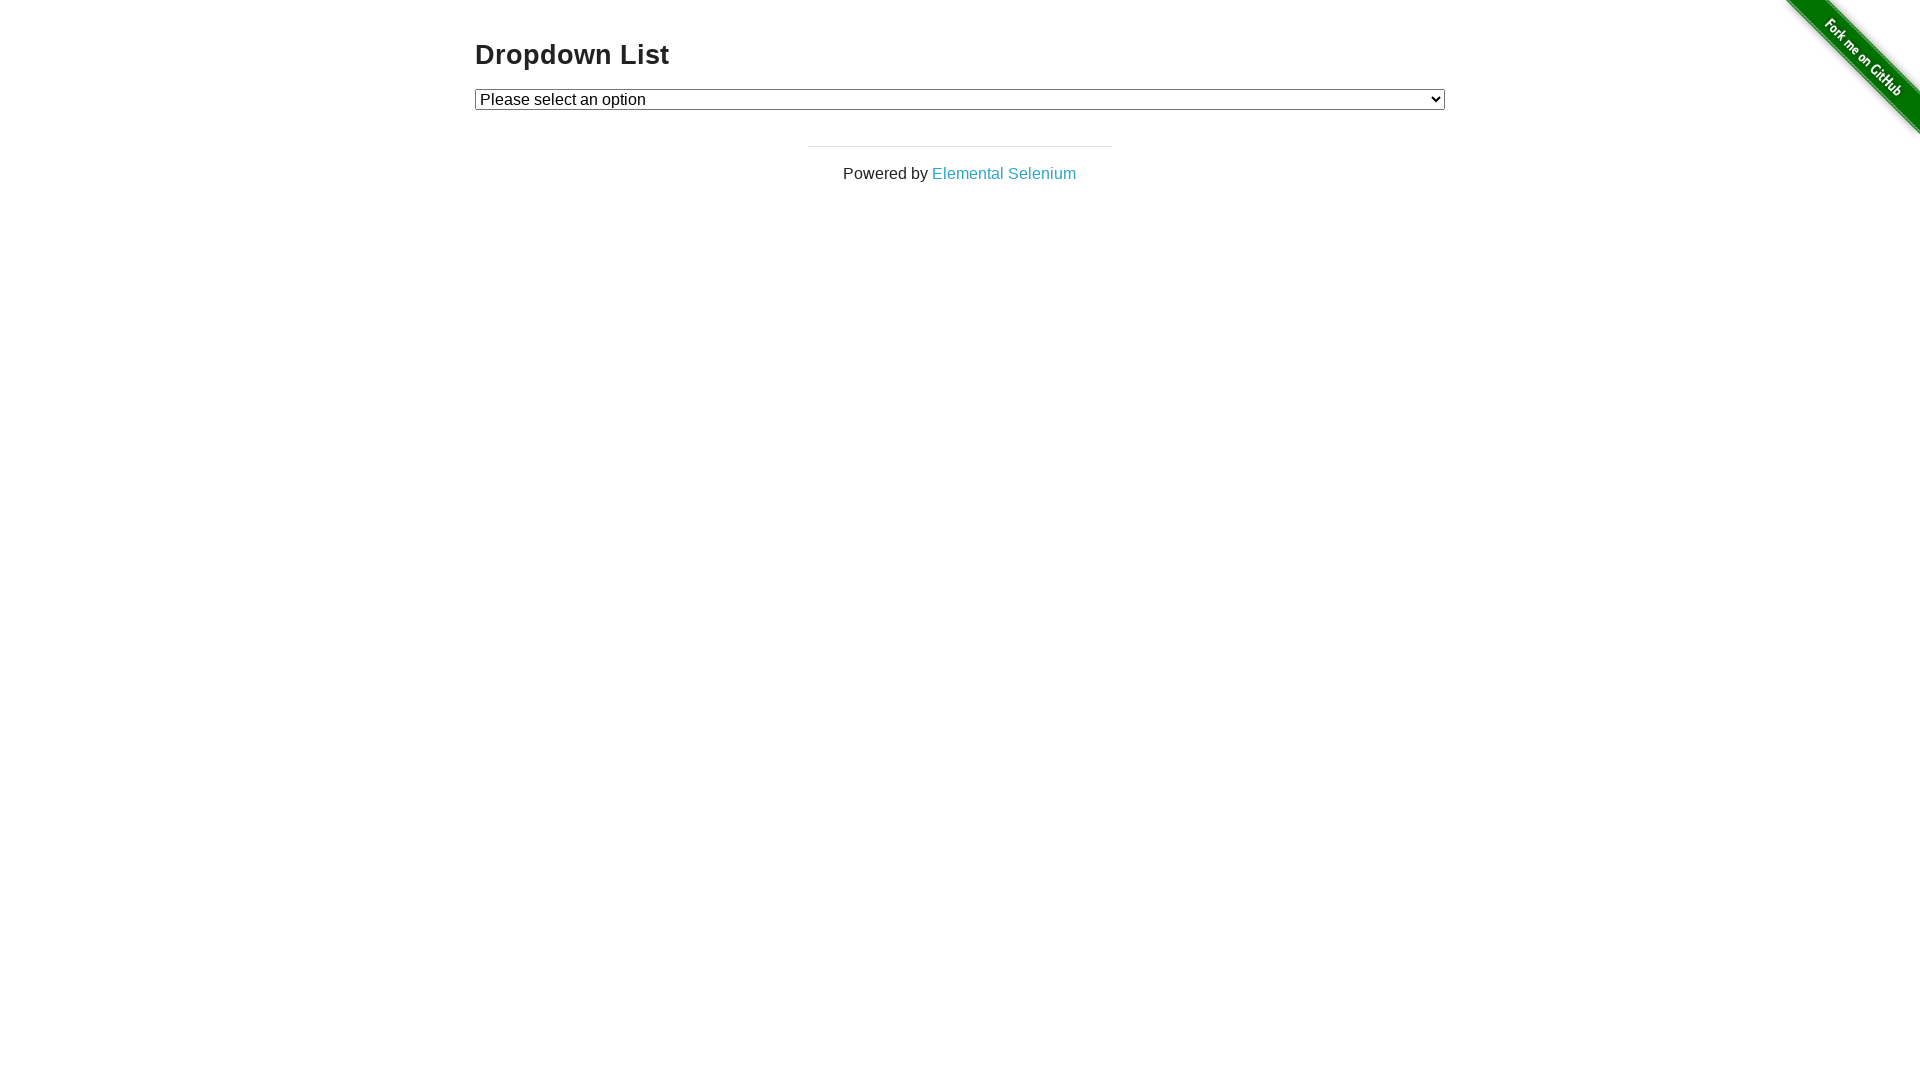

Selected option with value '1' from dropdown on #dropdown
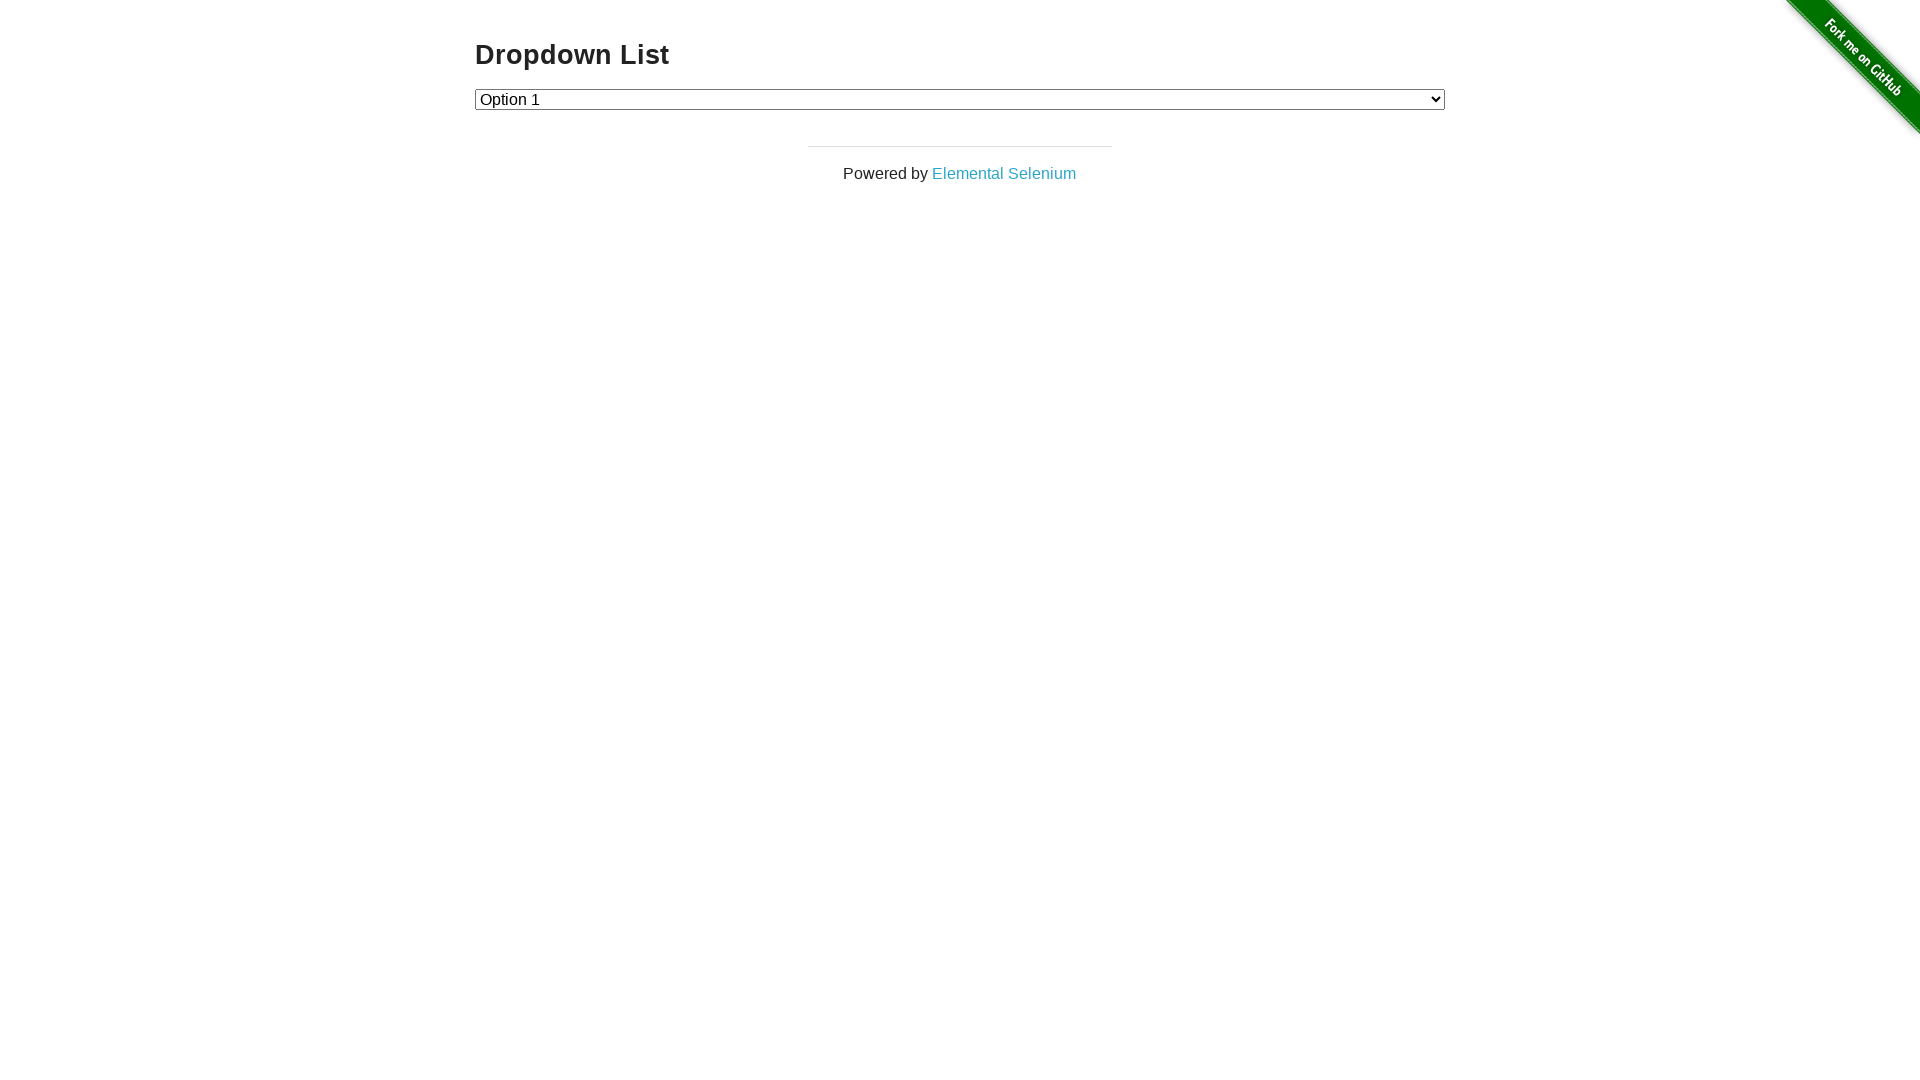

Waited 1000ms for selection to be applied
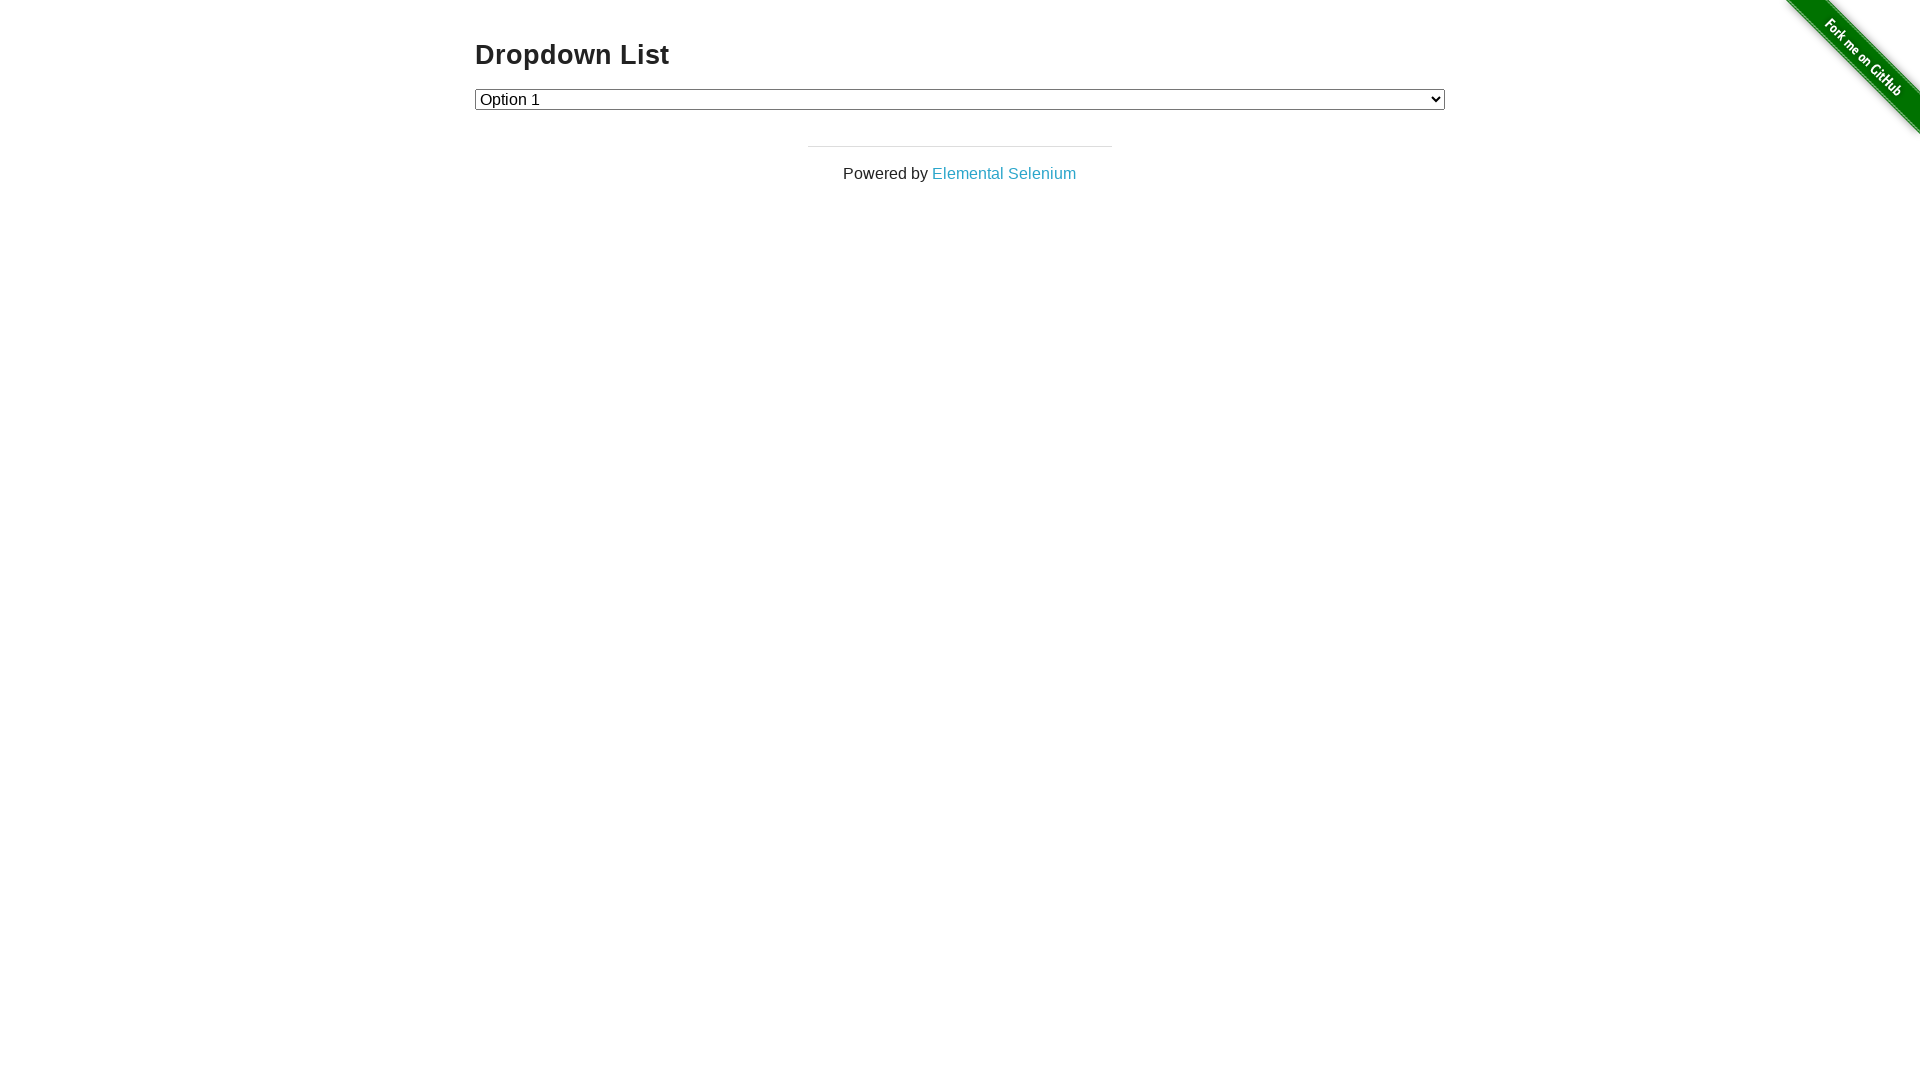

Verified dropdown value is '1'
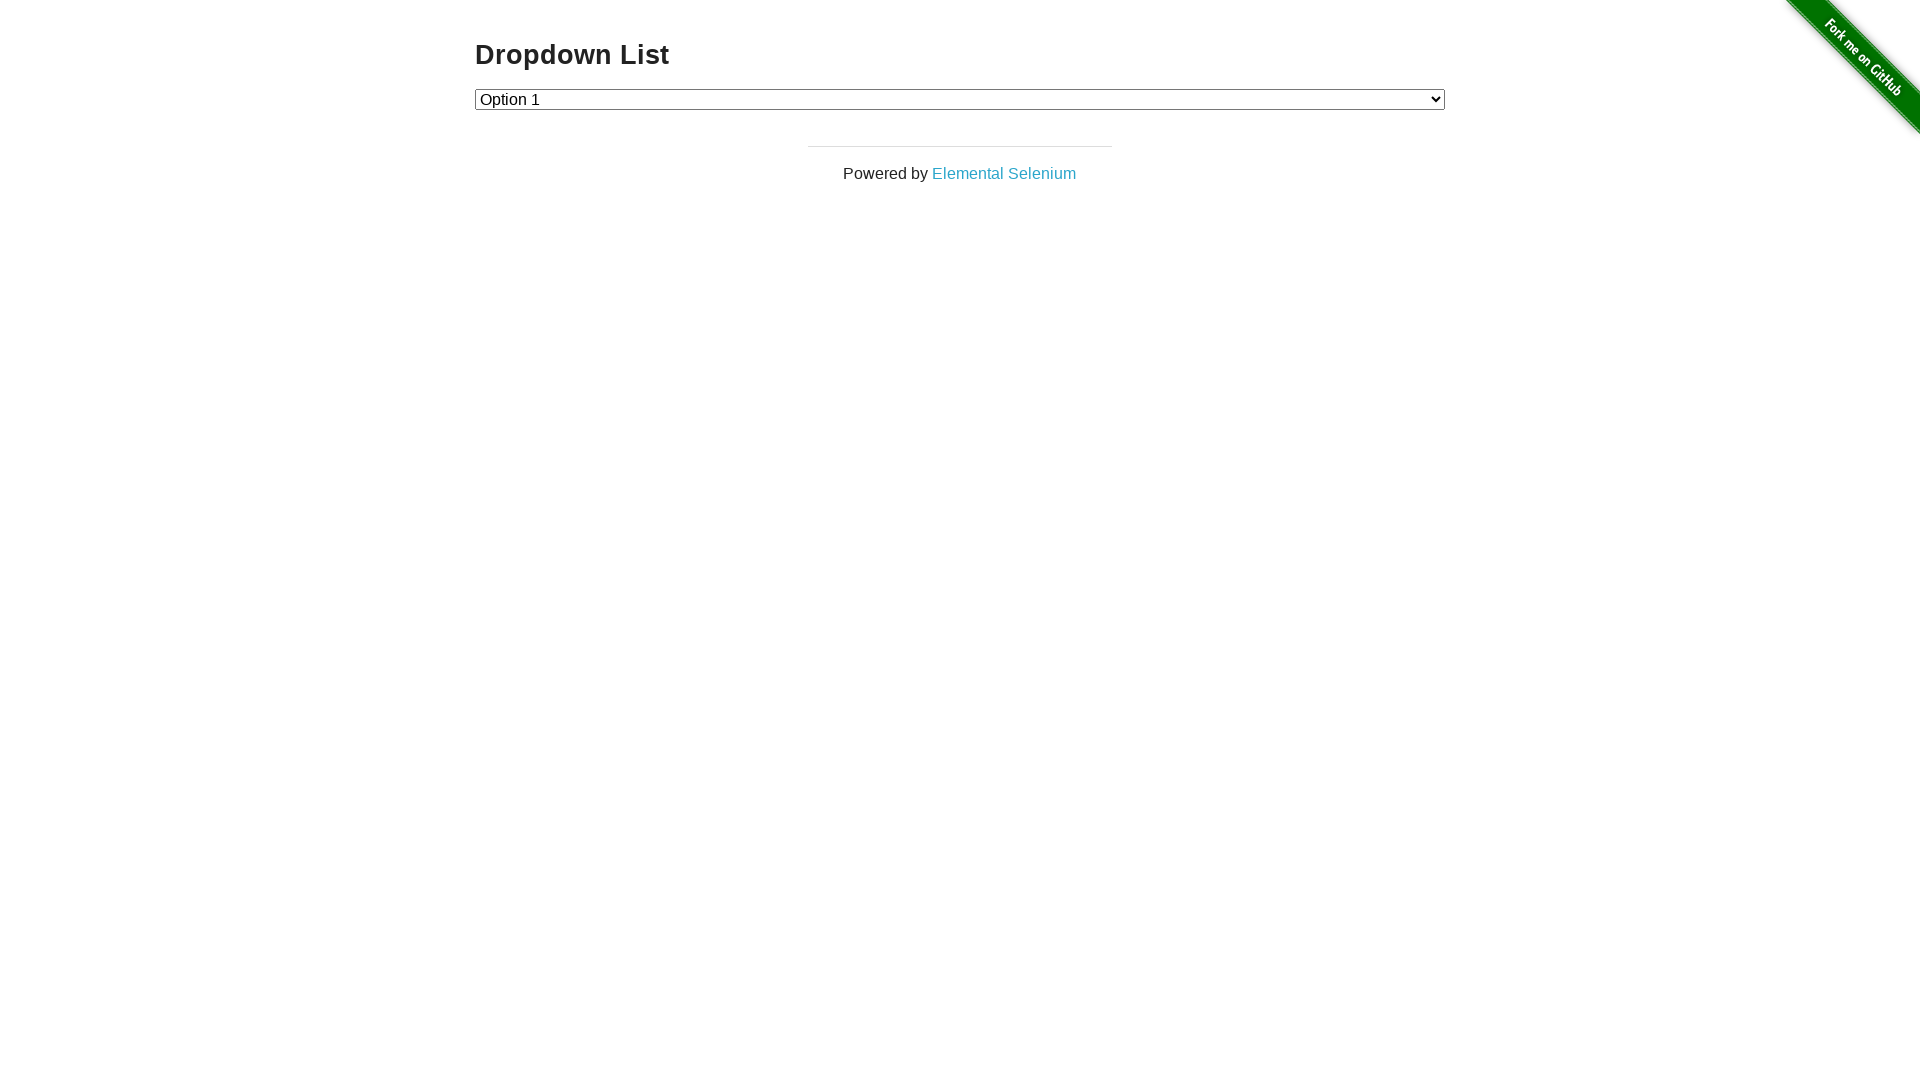

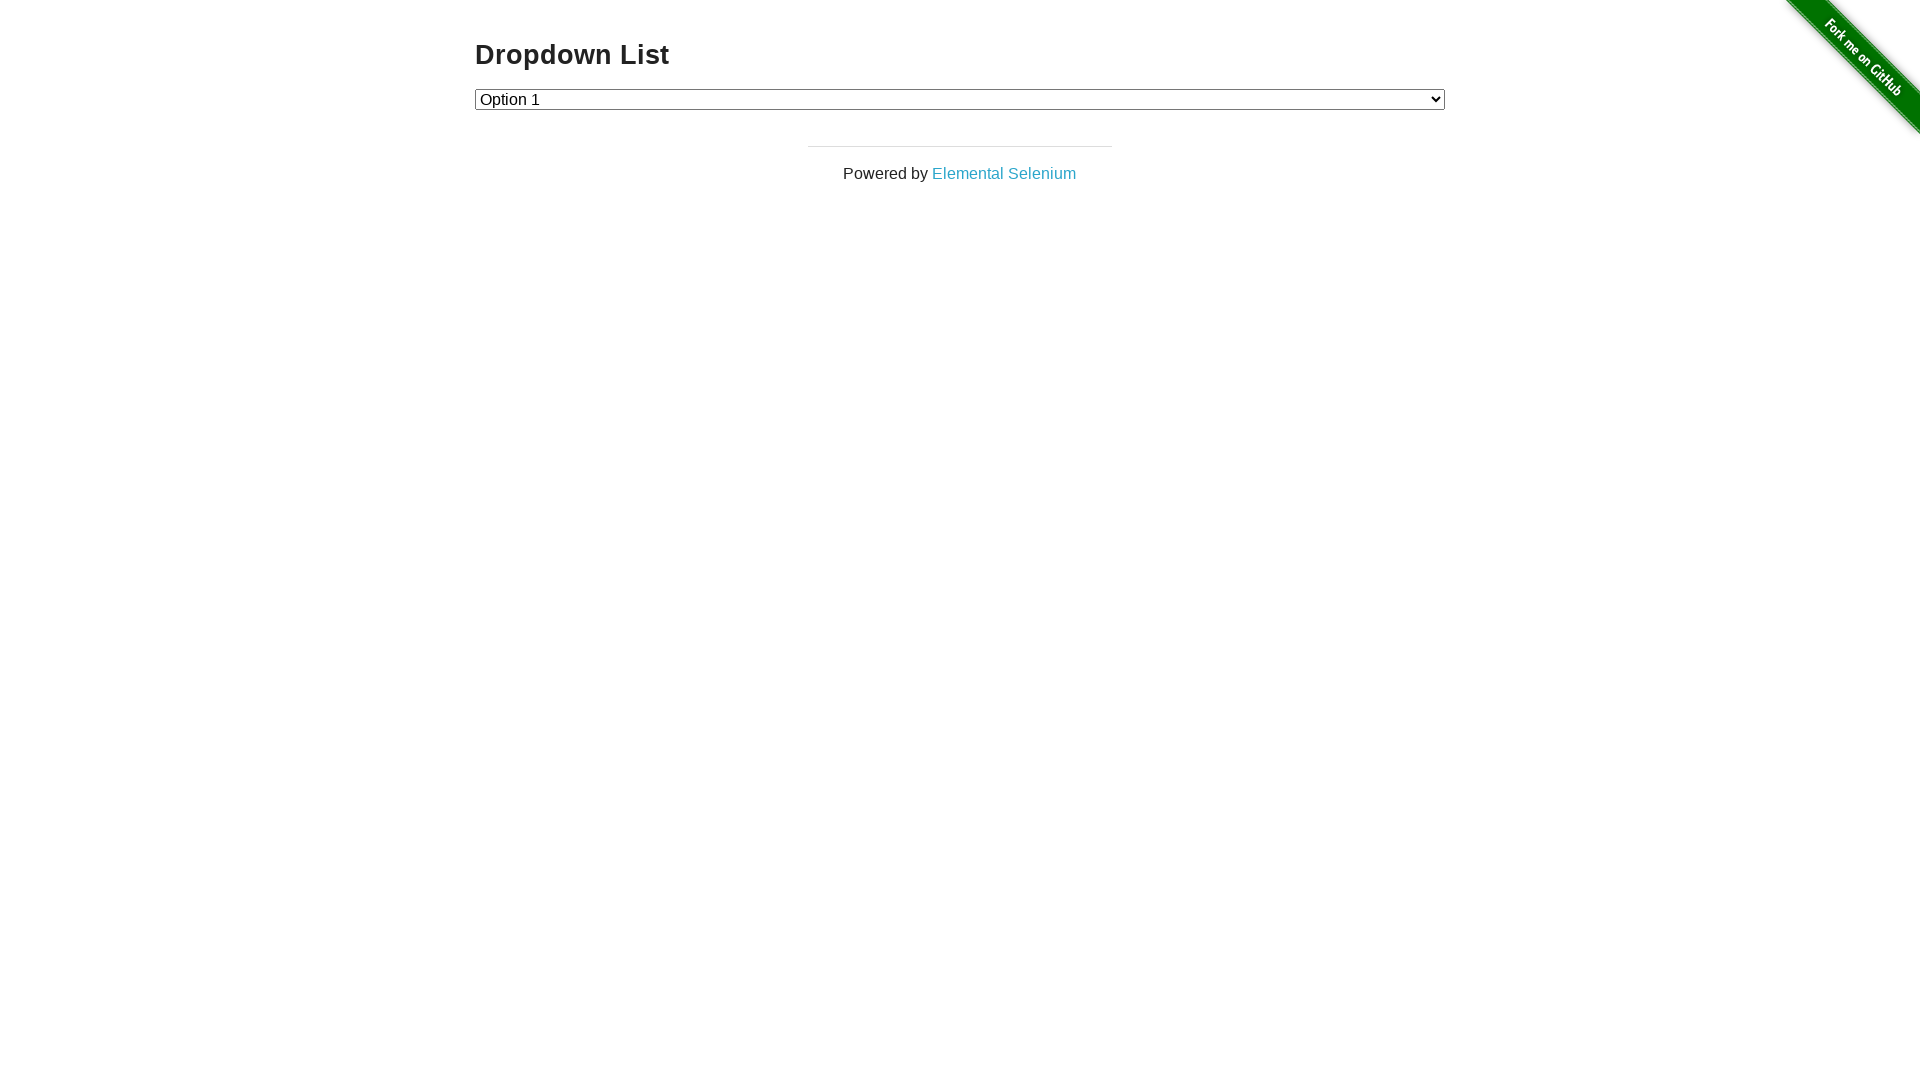